Navigates to Top List then New Comments section and verifies the content area is empty

Starting URL: http://www.99-bottles-of-beer.net/

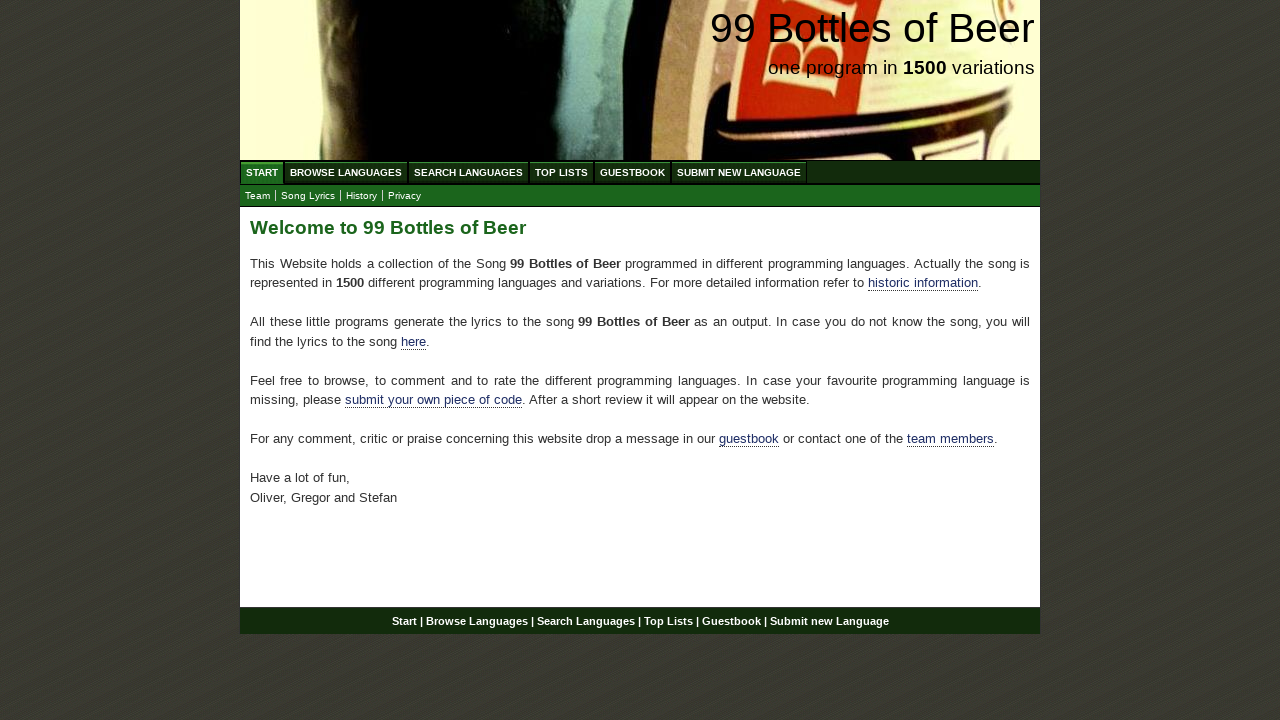

Clicked on Top List menu at (562, 172) on xpath=/html/body/div/div[2]/ul[1]/li[4]/a
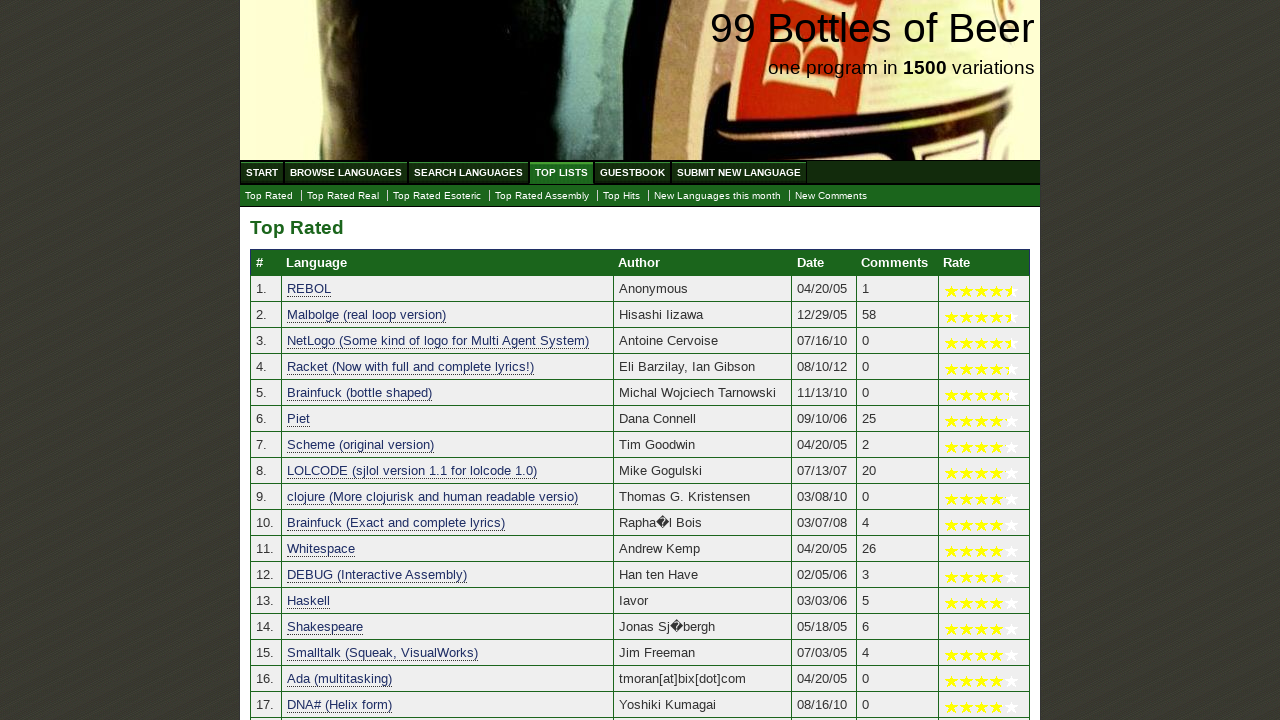

New Comments submenu button appeared
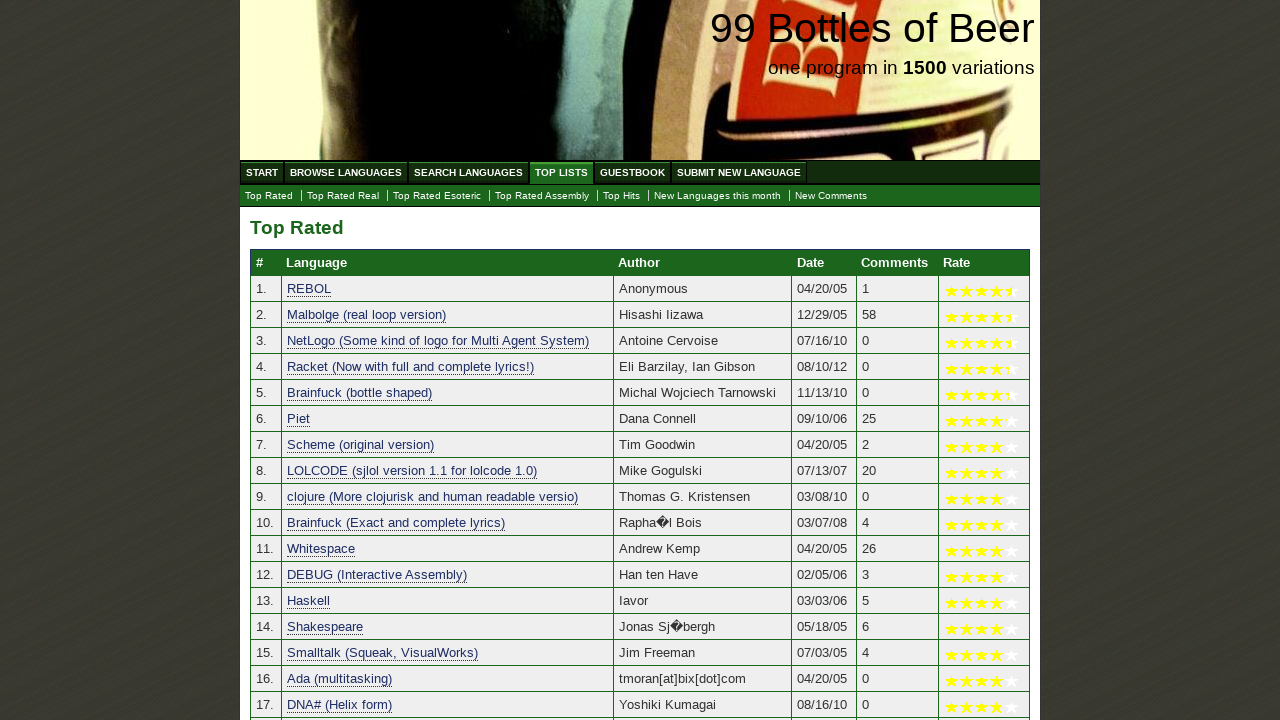

Clicked on New Comments submenu at (831, 196) on xpath=/html/body/div/div[2]/ul[2]/li[7]/a
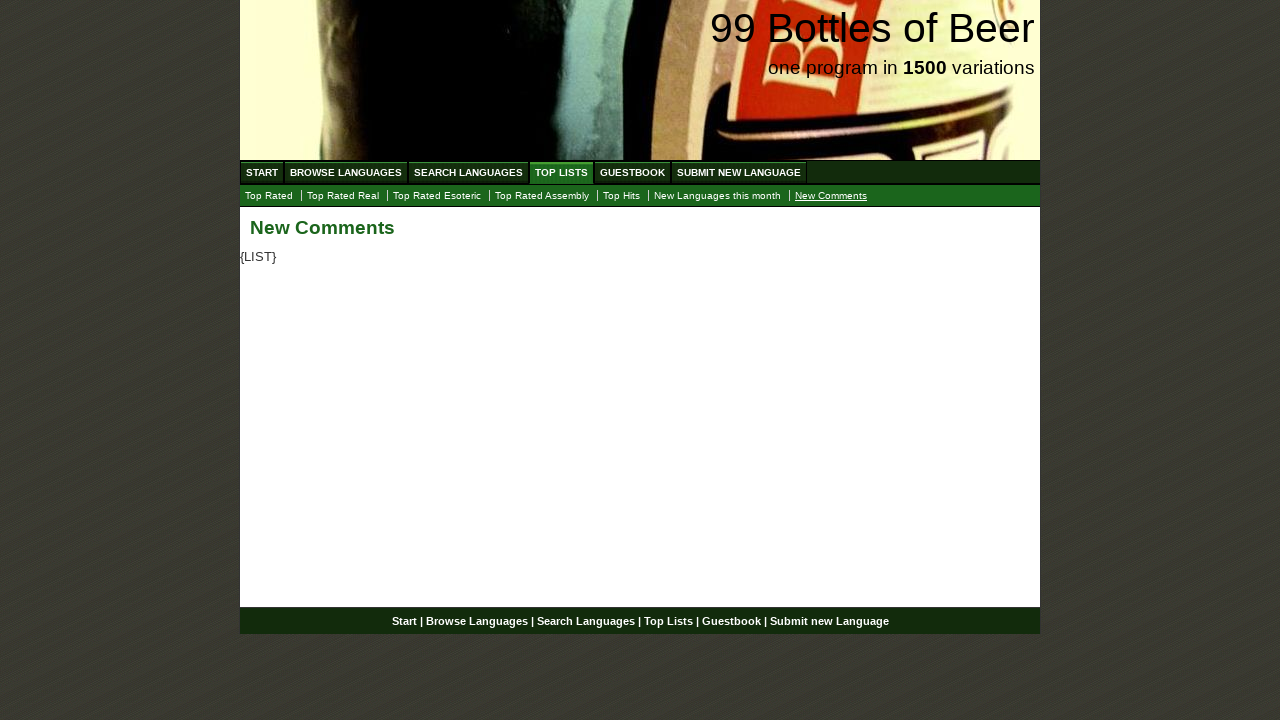

Content paragraph element loaded
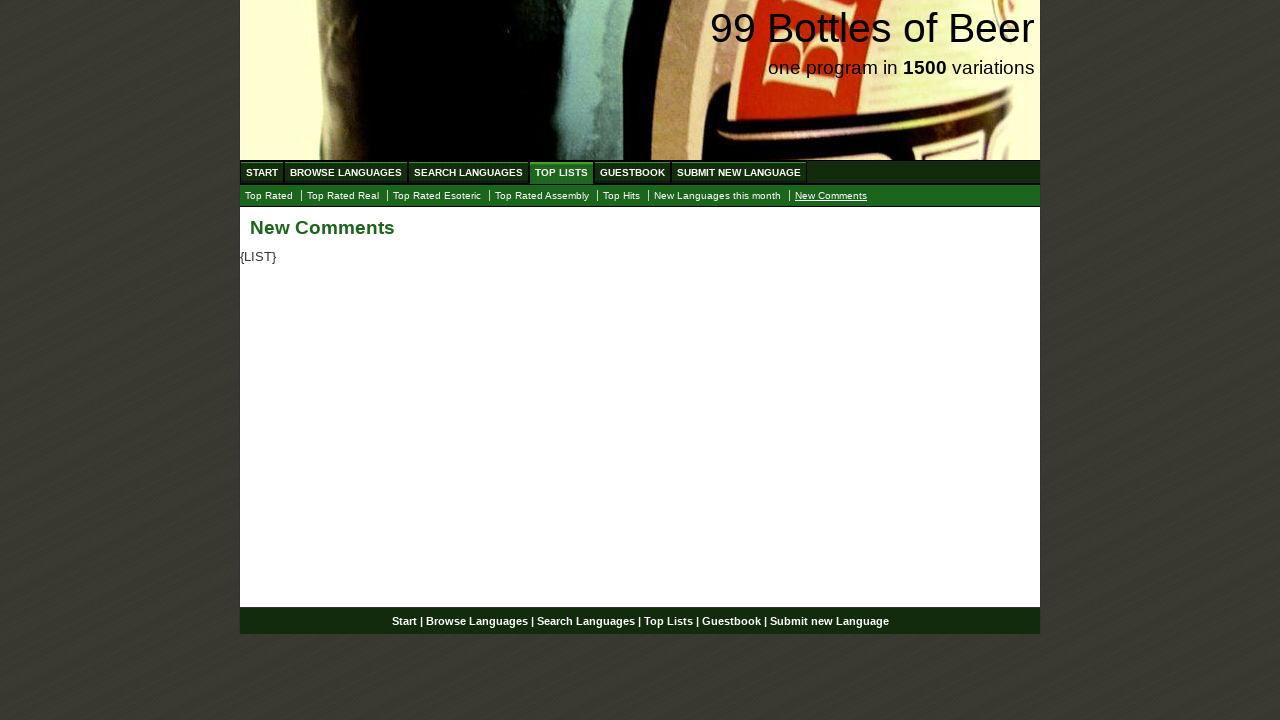

Verified that content area is empty
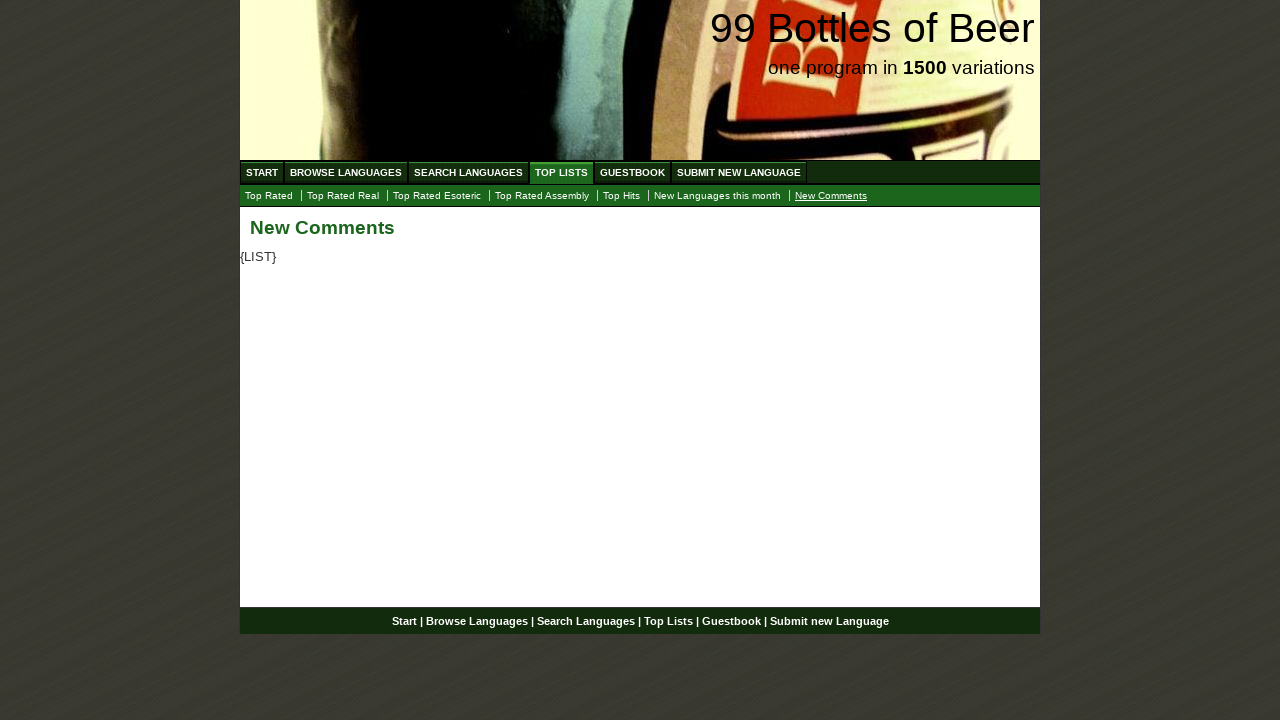

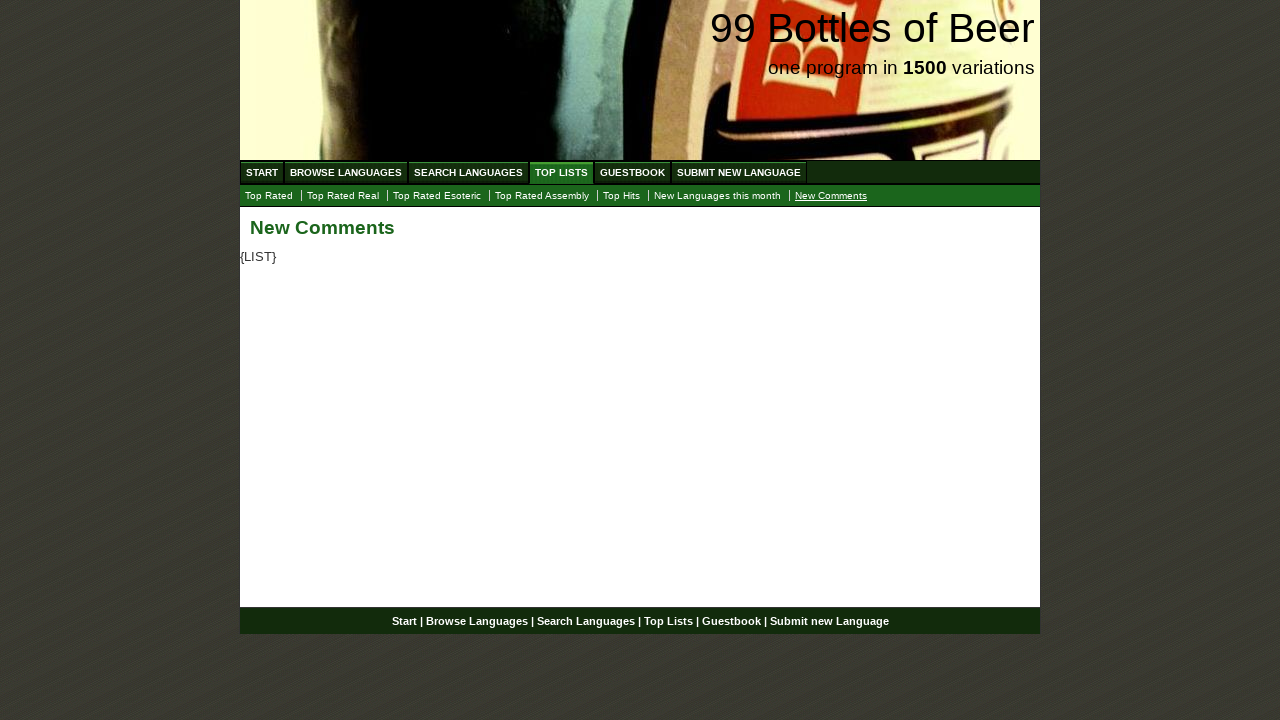